Tests login form validation by attempting to sign in with invalid credentials and verifying the error message

Starting URL: https://courses.ultimateqa.com/

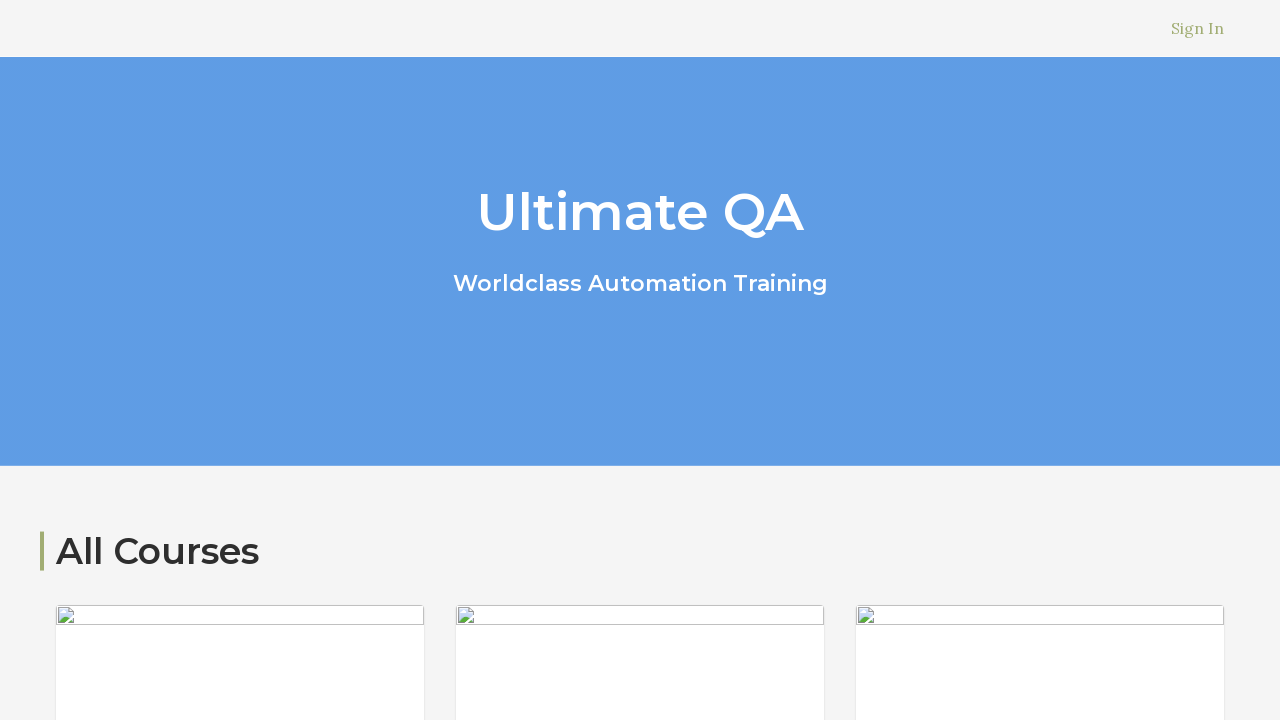

Clicked Sign In link at (1198, 28) on text=Sign In
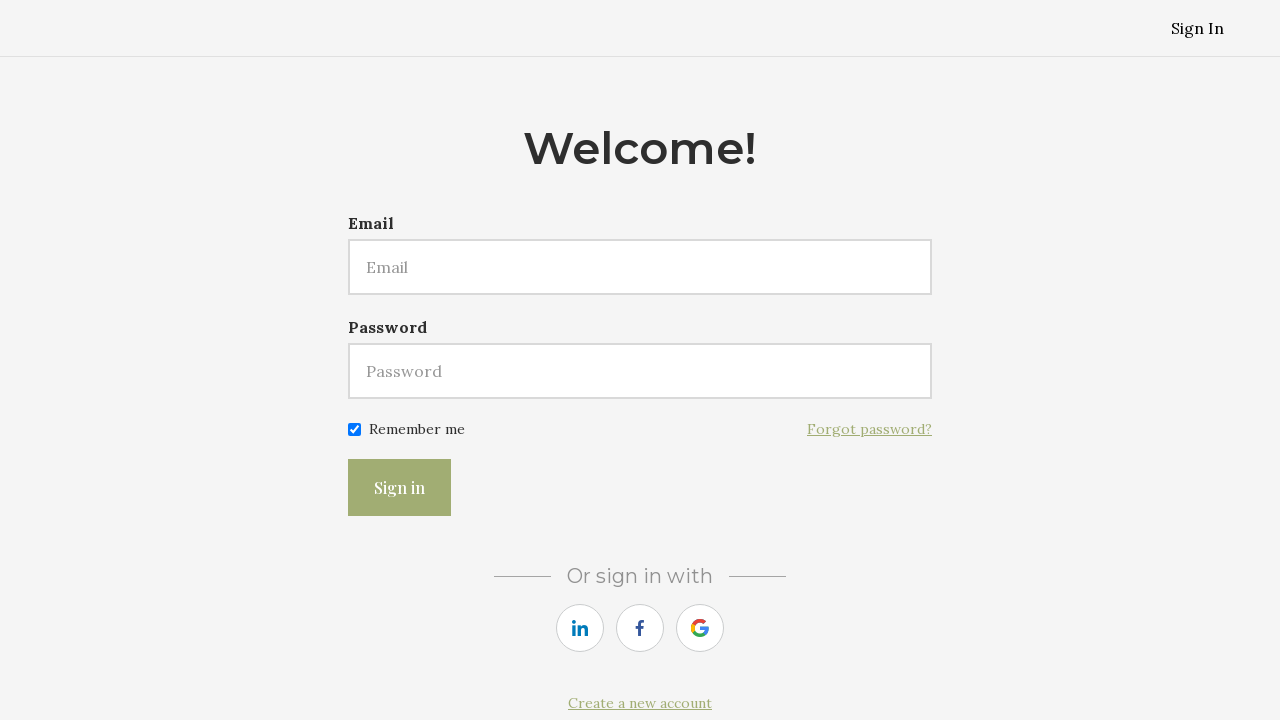

Filled email field with 'testuser456@gmail.com' on #user\[email\]
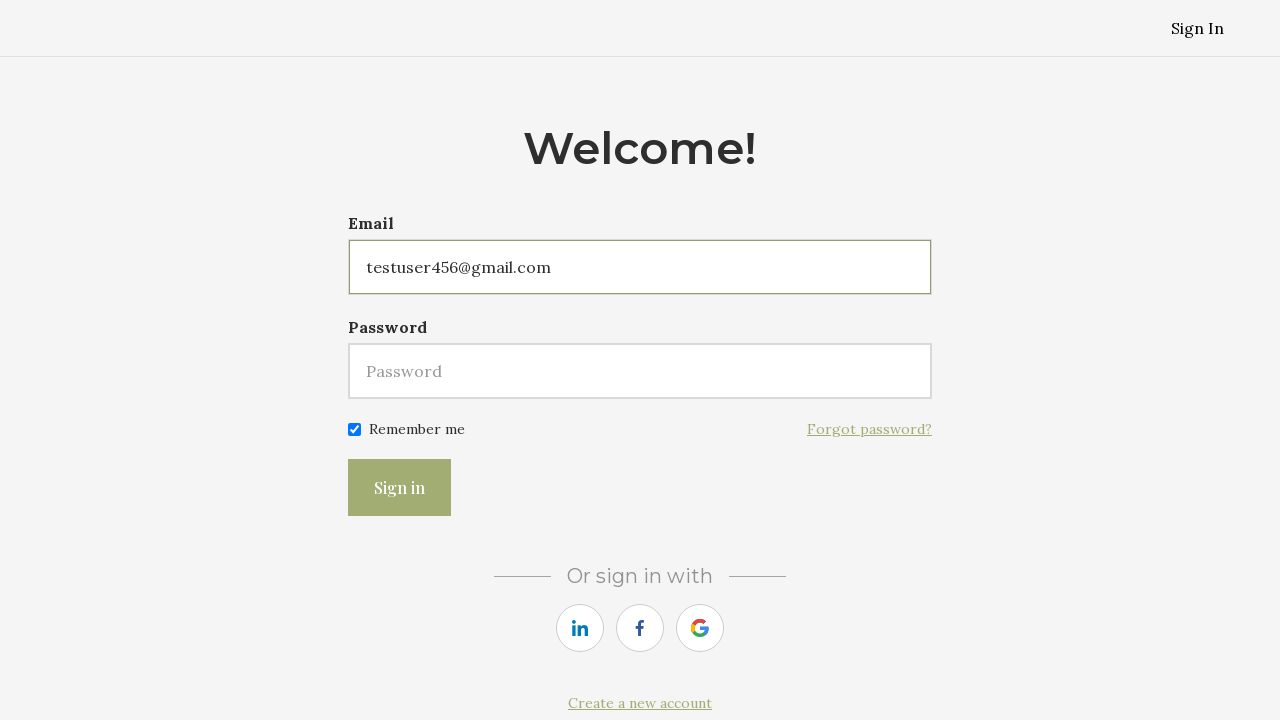

Filled password field with invalid password on #user\[password\]
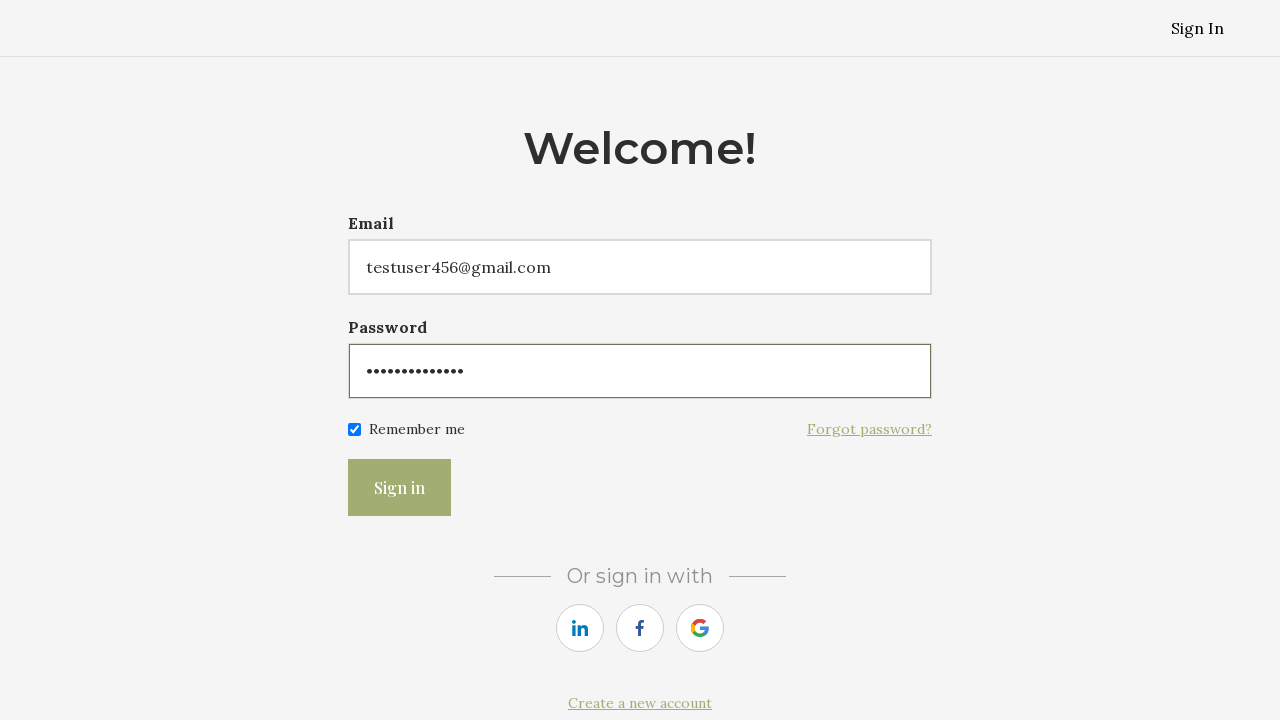

Clicked Sign in button to submit login form at (400, 488) on button:has-text('Sign in')
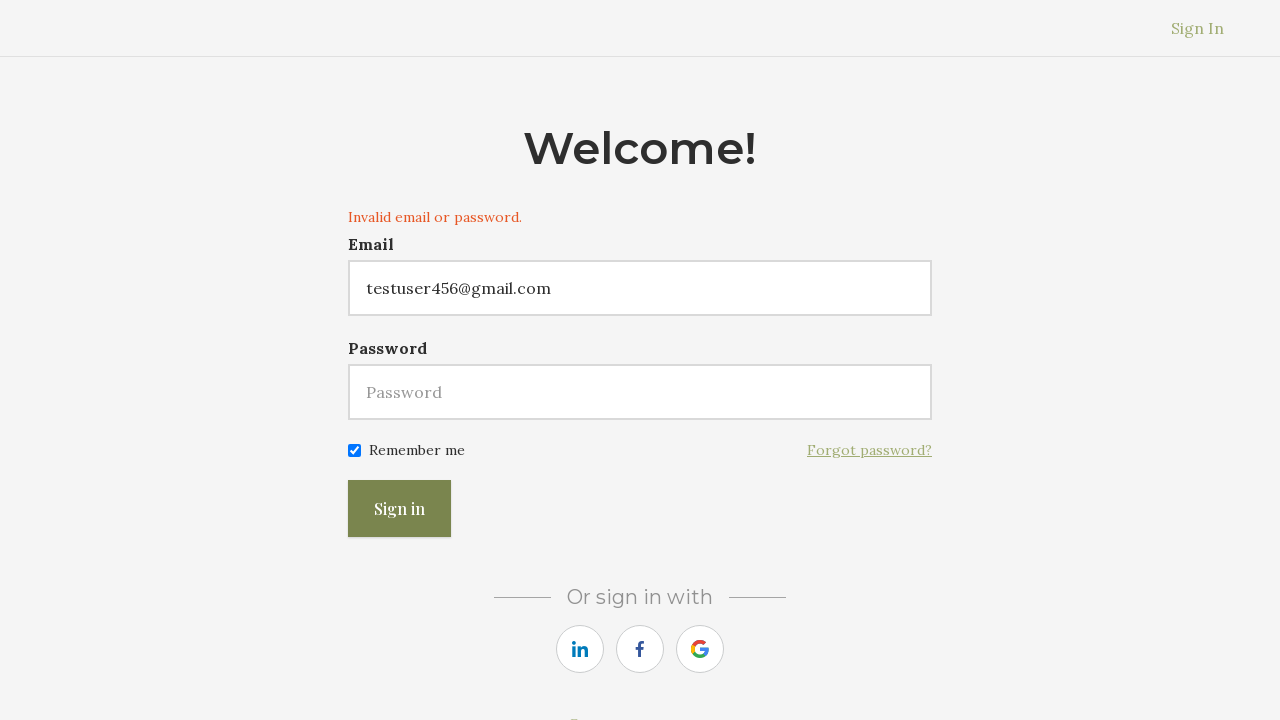

Error message 'Invalid email or password.' appeared, verifying form validation
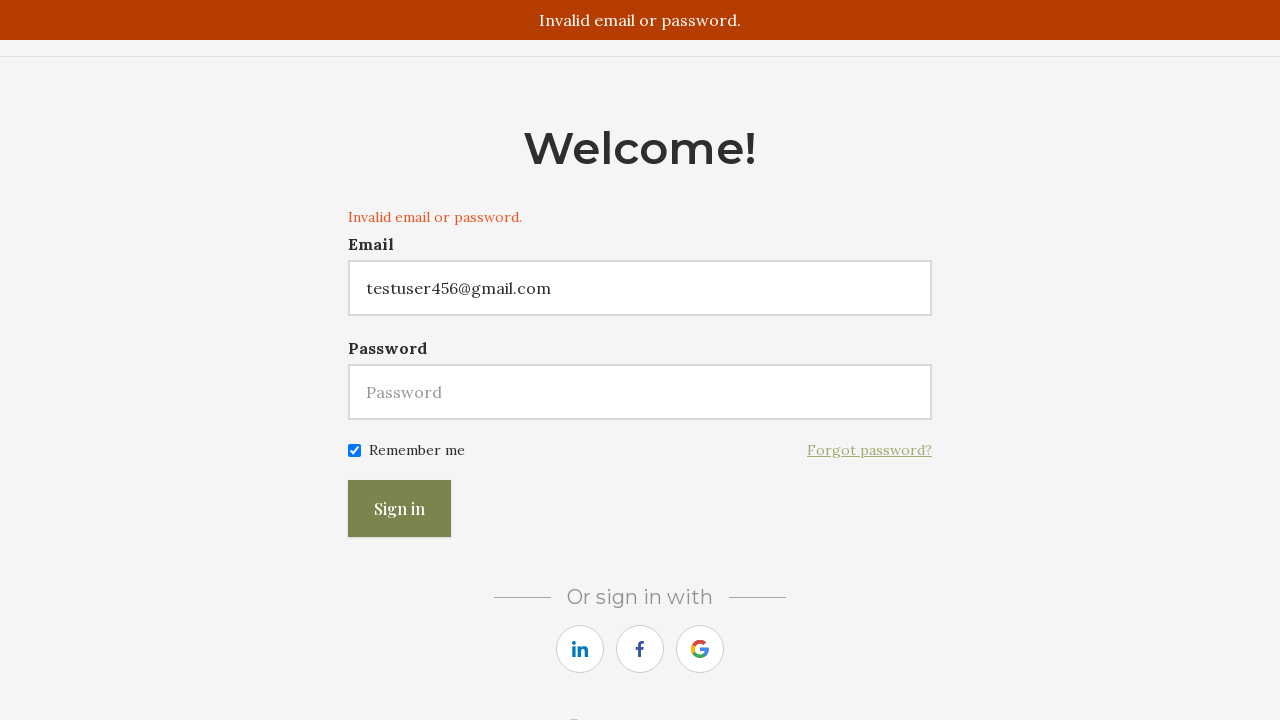

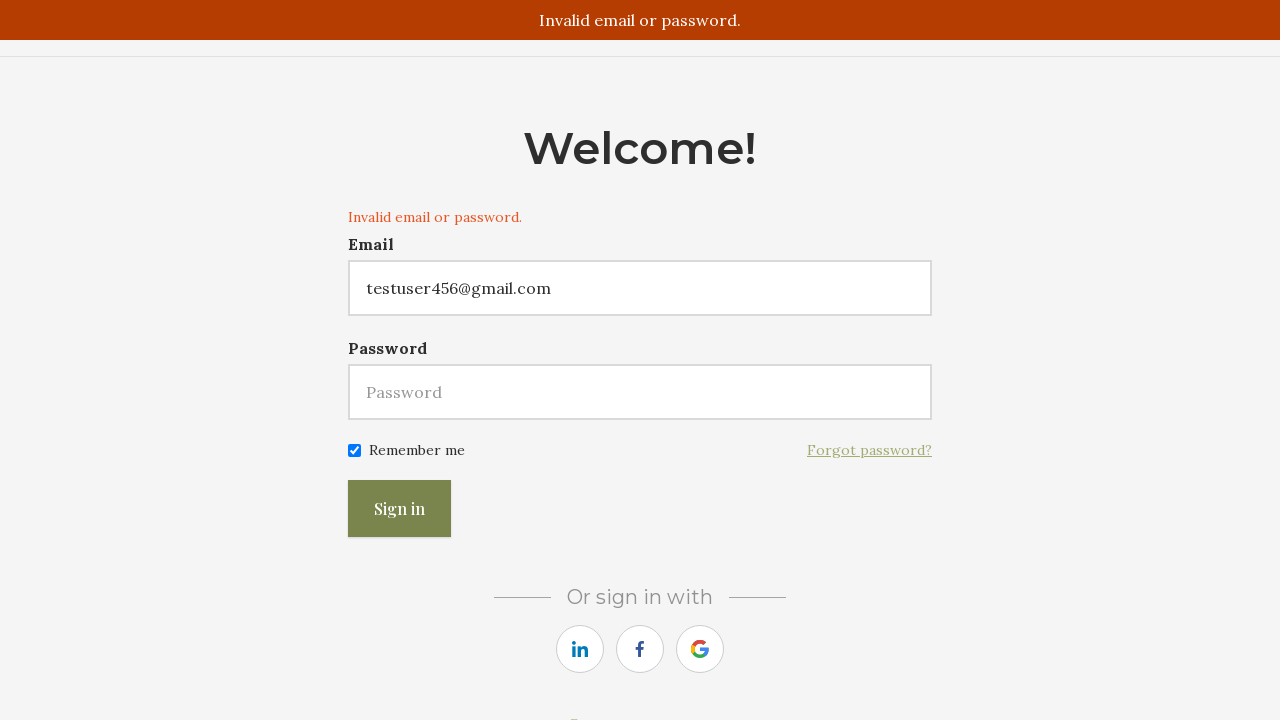